Tests various checkbox interactions on a practice website including clicking checkboxes, toggle switches, and tri-state checkboxes

Starting URL: https://leafground.com/checkbox.xhtml

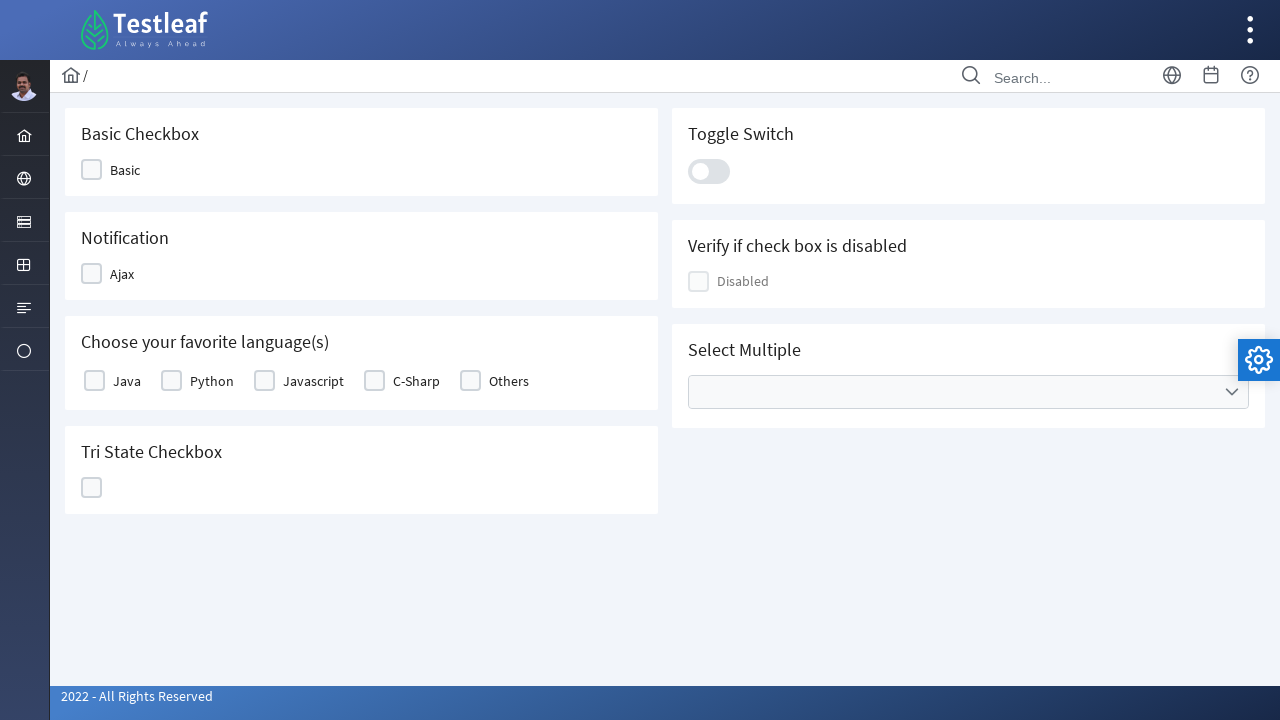

Clicked first checkbox by label at (125, 170) on .ui-chkbox-label
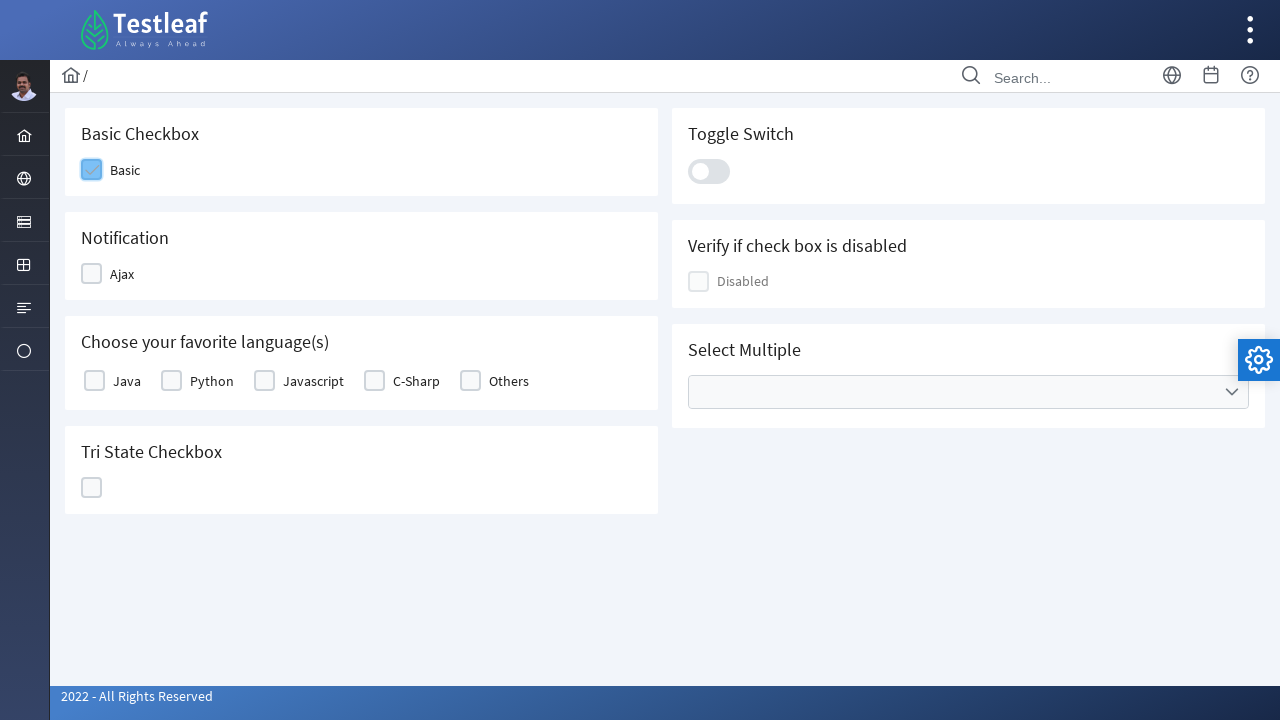

Clicked checkbox by specific ID at (116, 274) on #j_idt87\:j_idt91
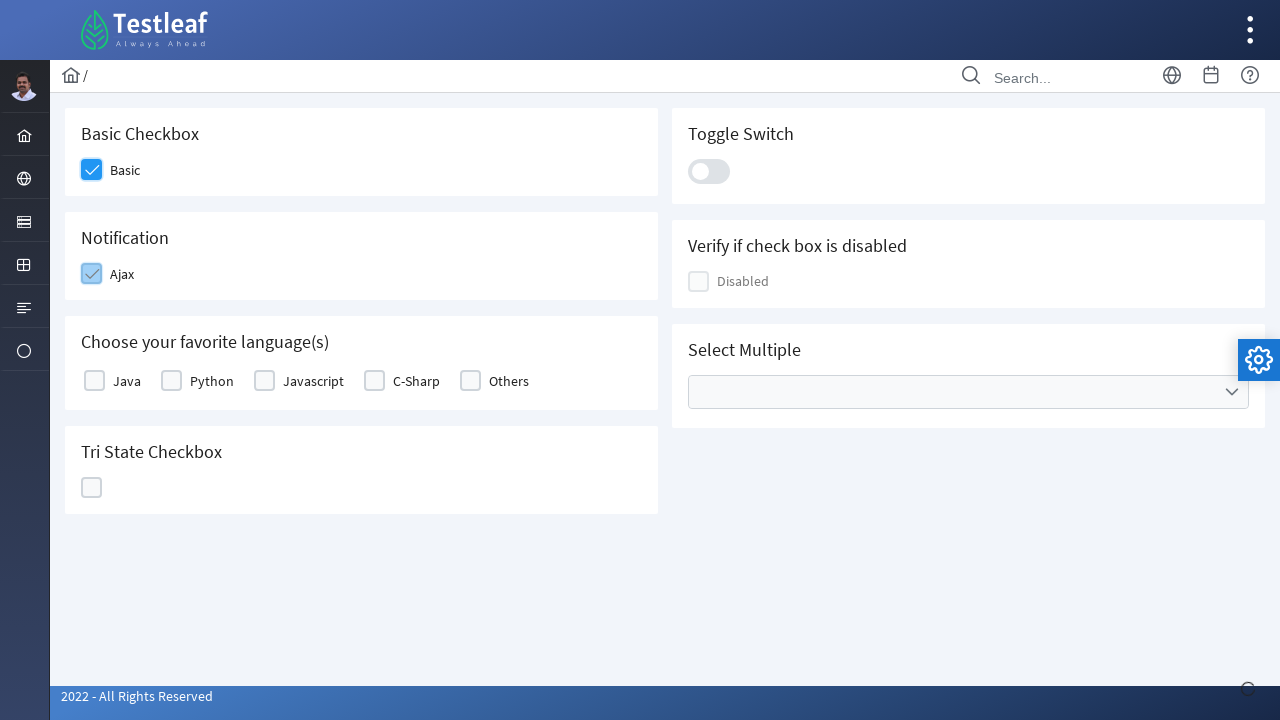

Clicked toggle switch at (709, 171) on .ui-toggleswitch-slider
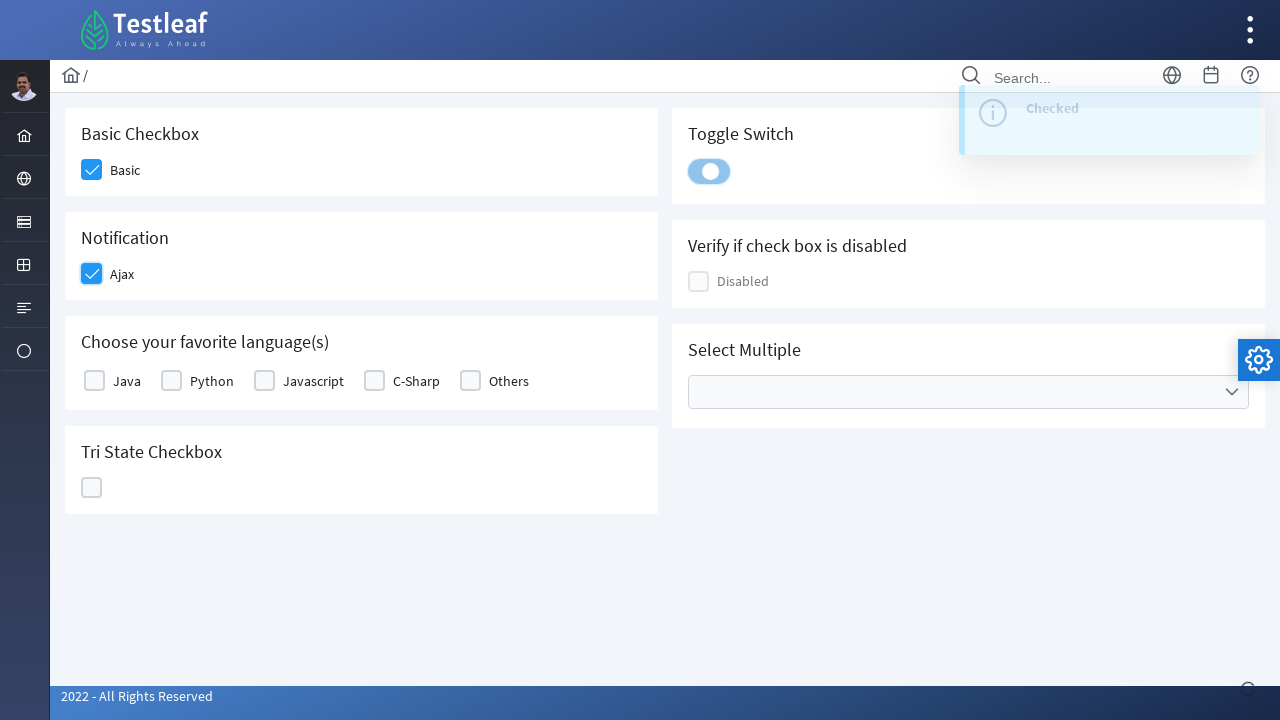

Waited for and verified toggle message appeared
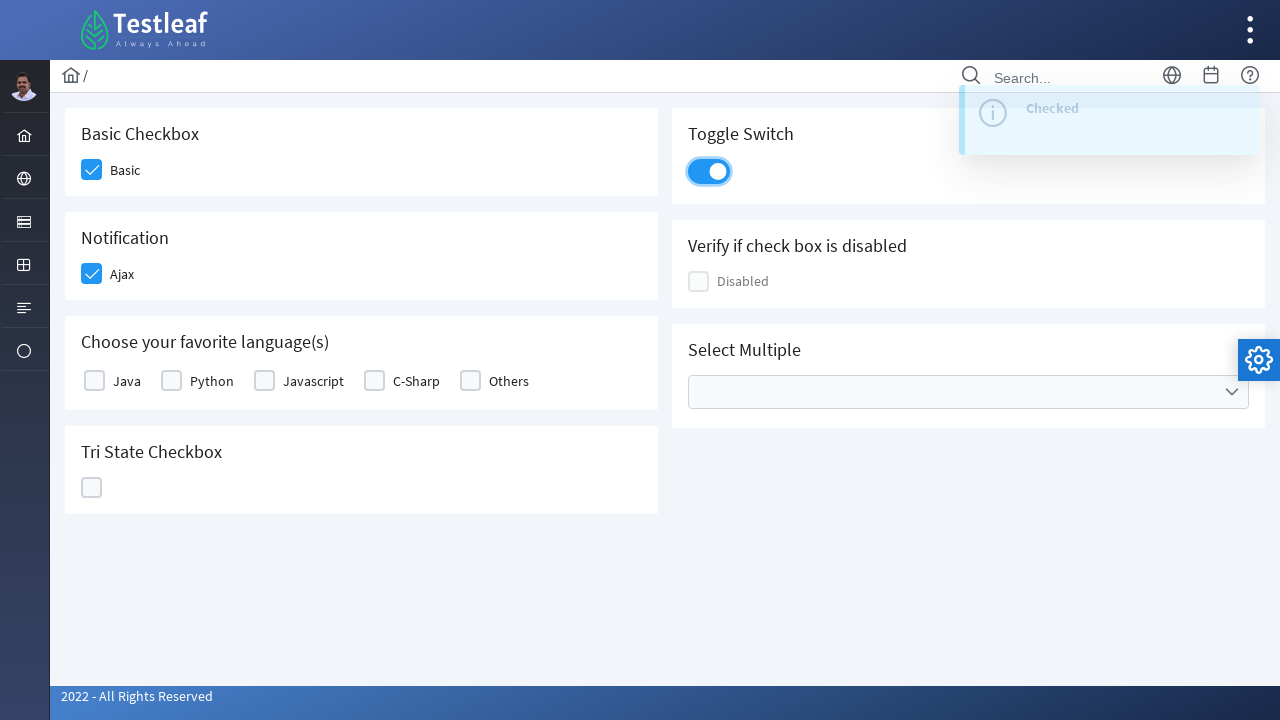

Clicked tri-state checkbox (first cycle) at (92, 488) on #j_idt87\:ajaxTriState
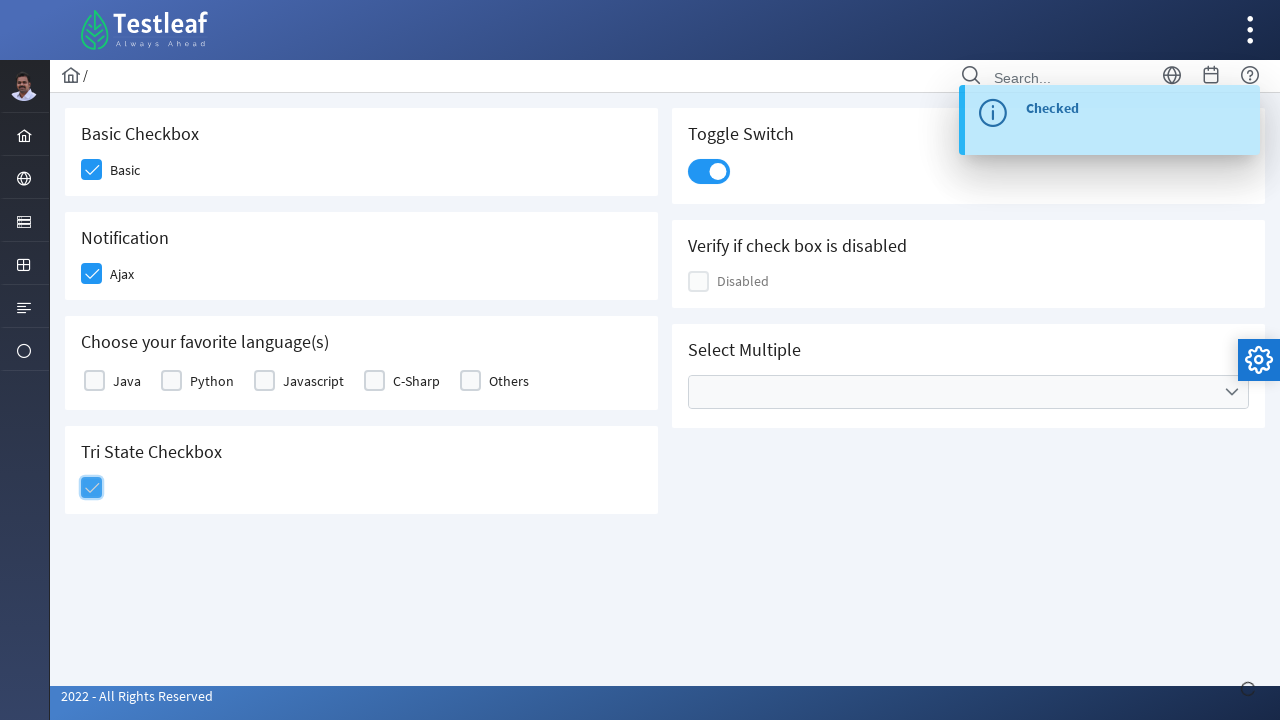

Clicked tri-state checkbox (second cycle) at (92, 488) on #j_idt87\:ajaxTriState
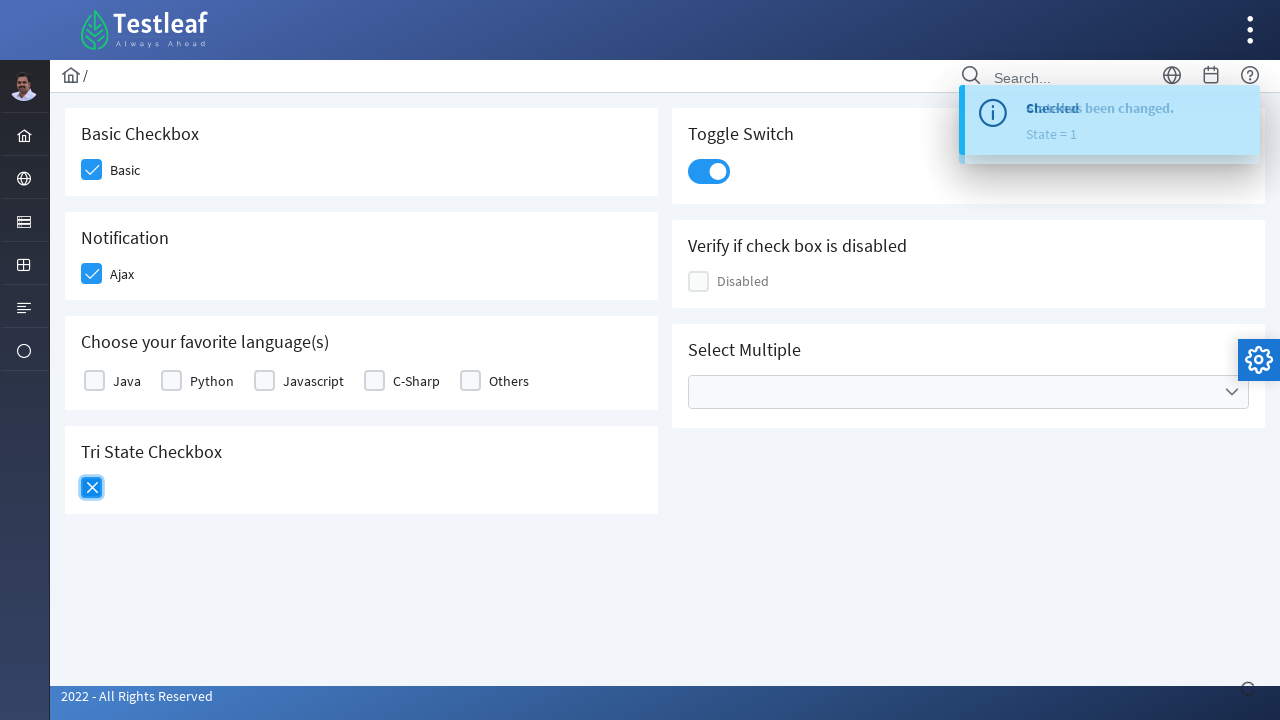

Clicked tri-state checkbox (third cycle) at (92, 488) on #j_idt87\:ajaxTriState
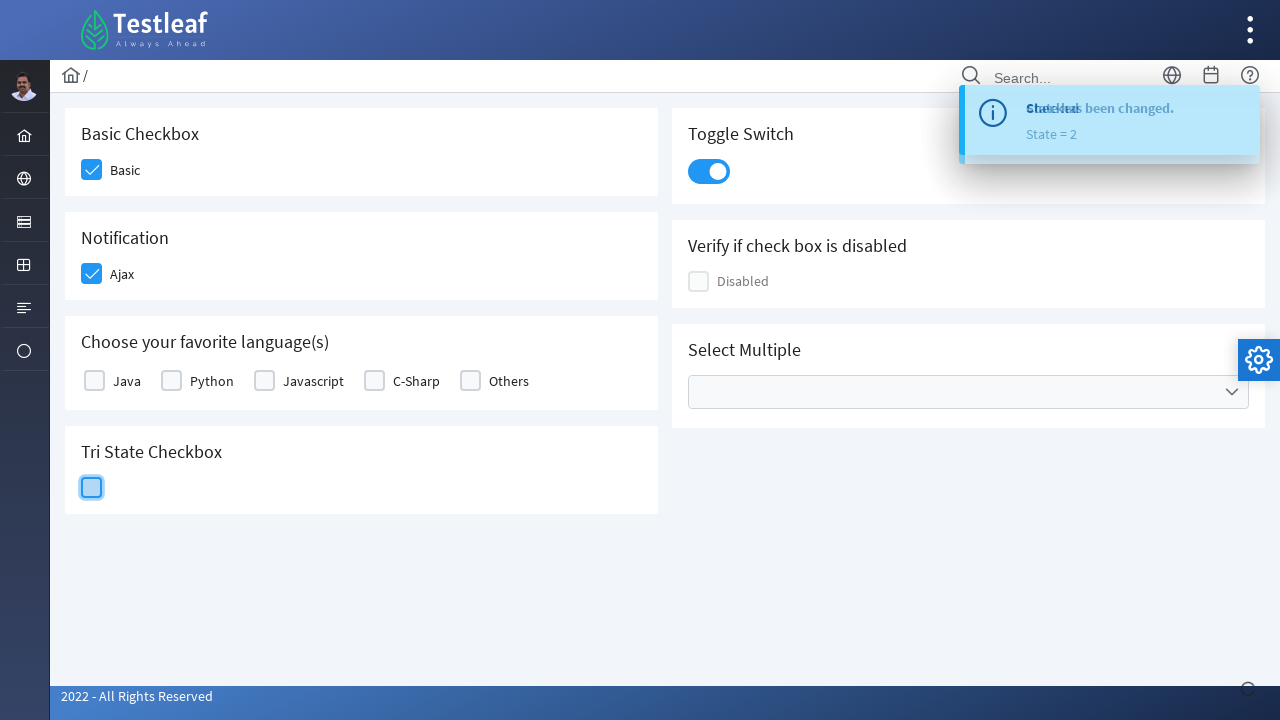

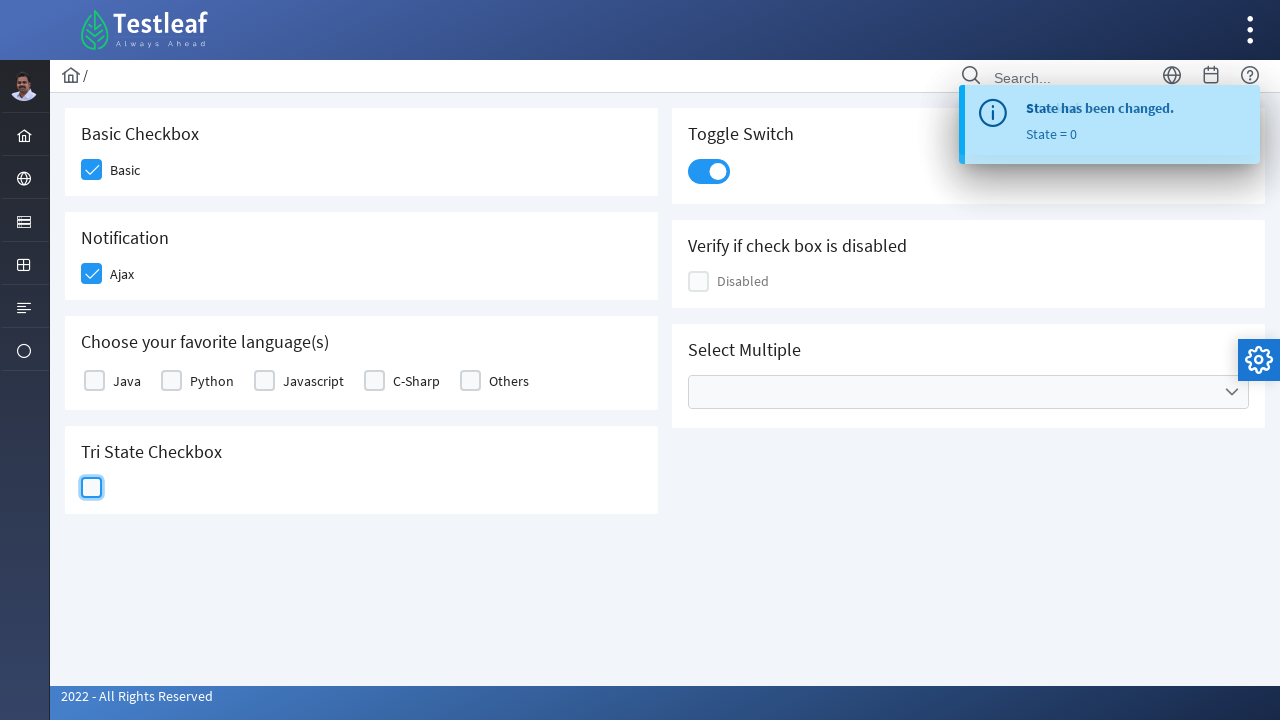